Tests JavaScript alert handling by triggering an alert and accepting it using explicit wait

Starting URL: https://testautomationpractice.blogspot.com/

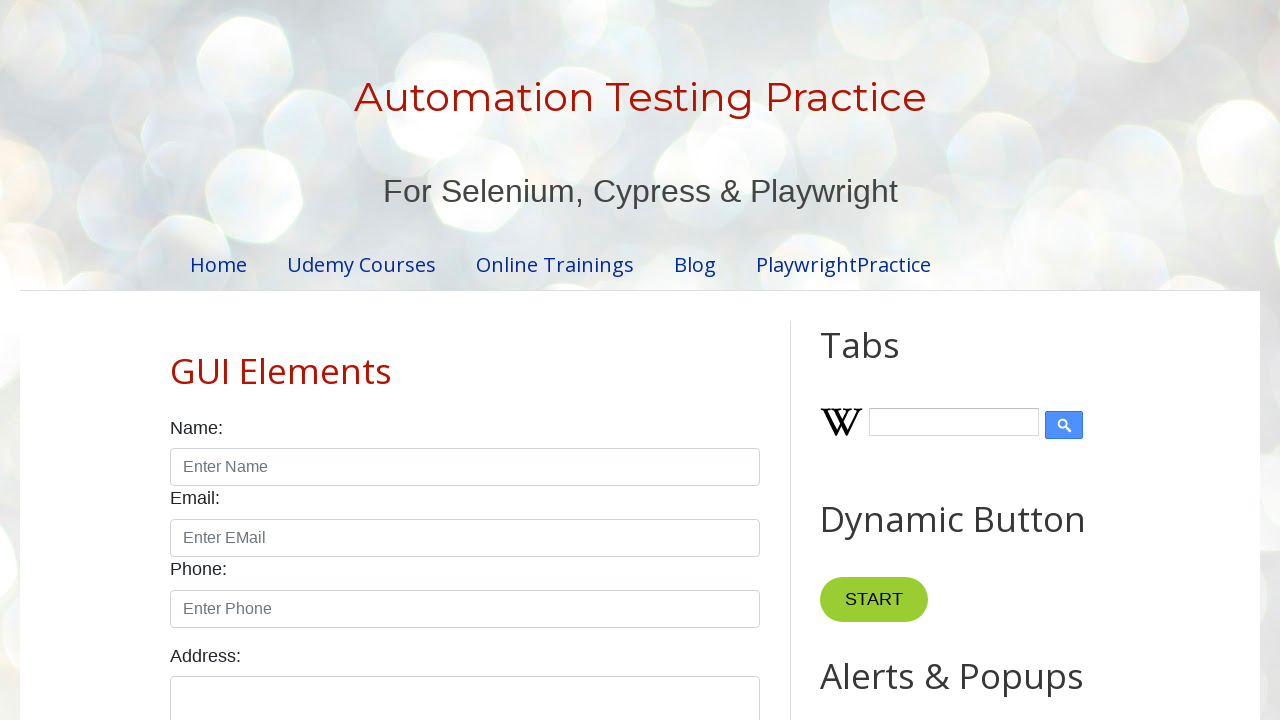

Clicked button to trigger alert at (888, 361) on button[onclick='myFunctionAlert()']
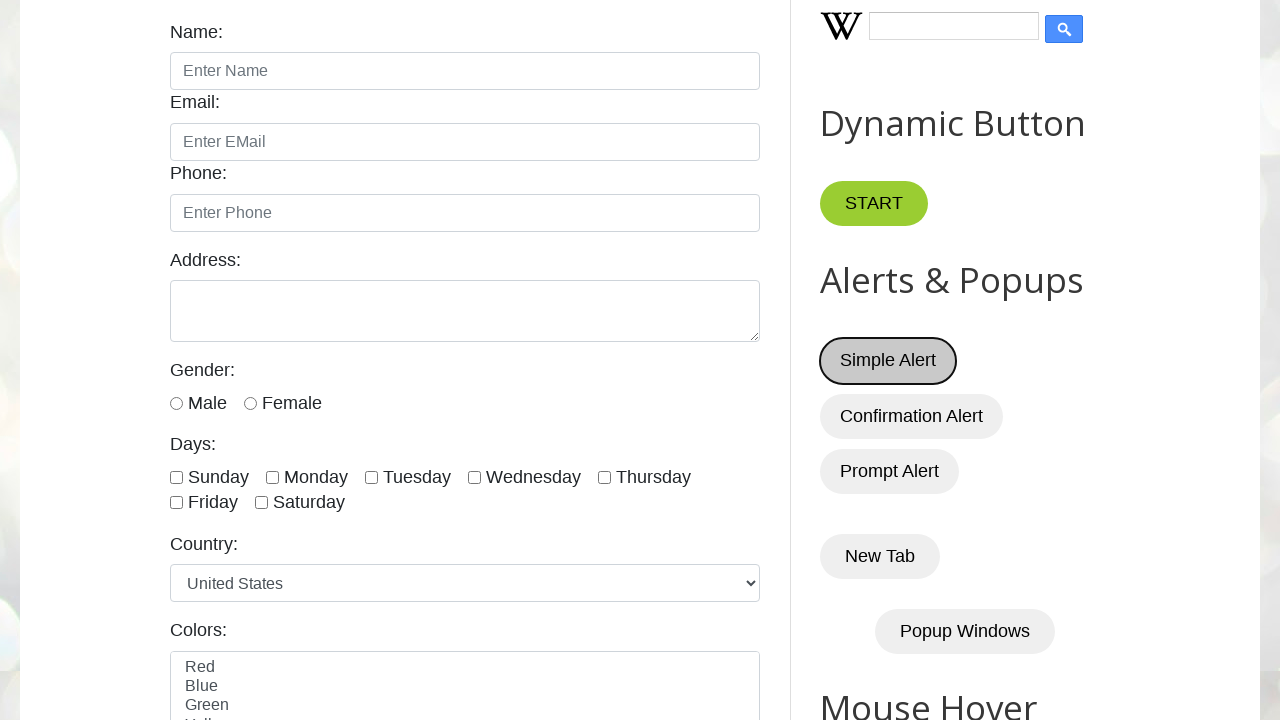

Set up dialog handler to accept alerts
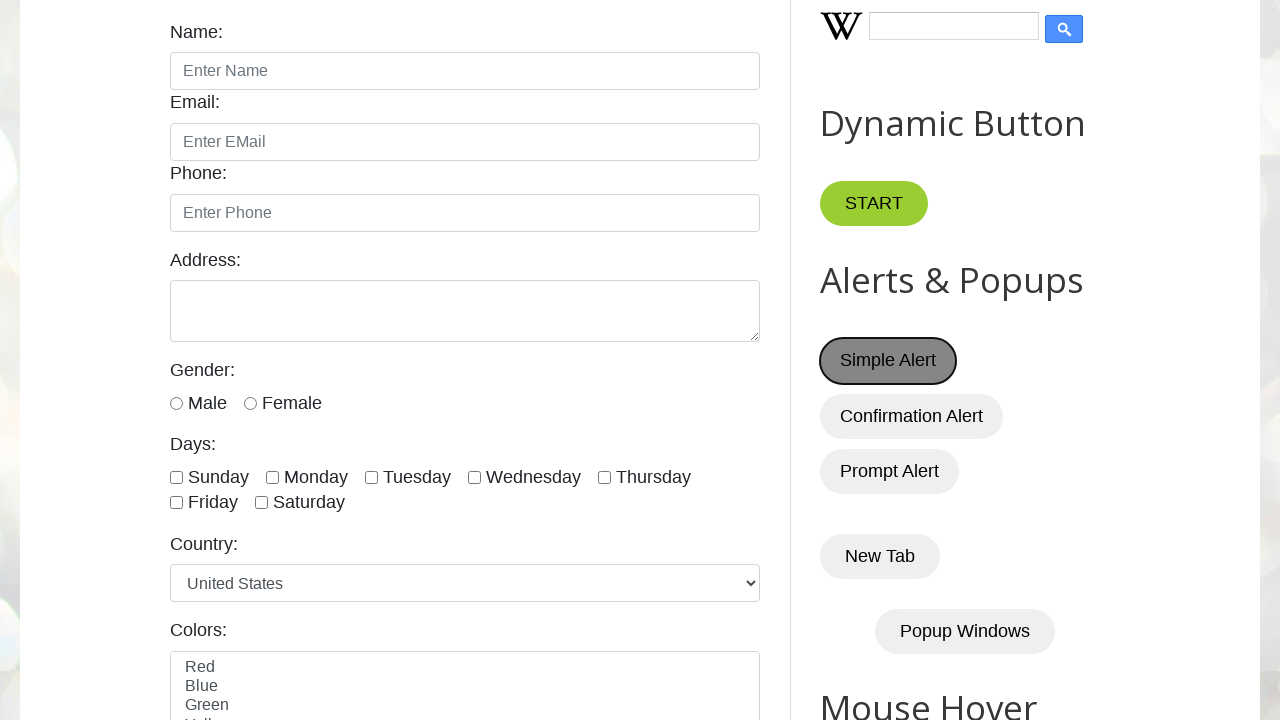

Clicked button to trigger alert again and verify handling at (888, 361) on button[onclick='myFunctionAlert()']
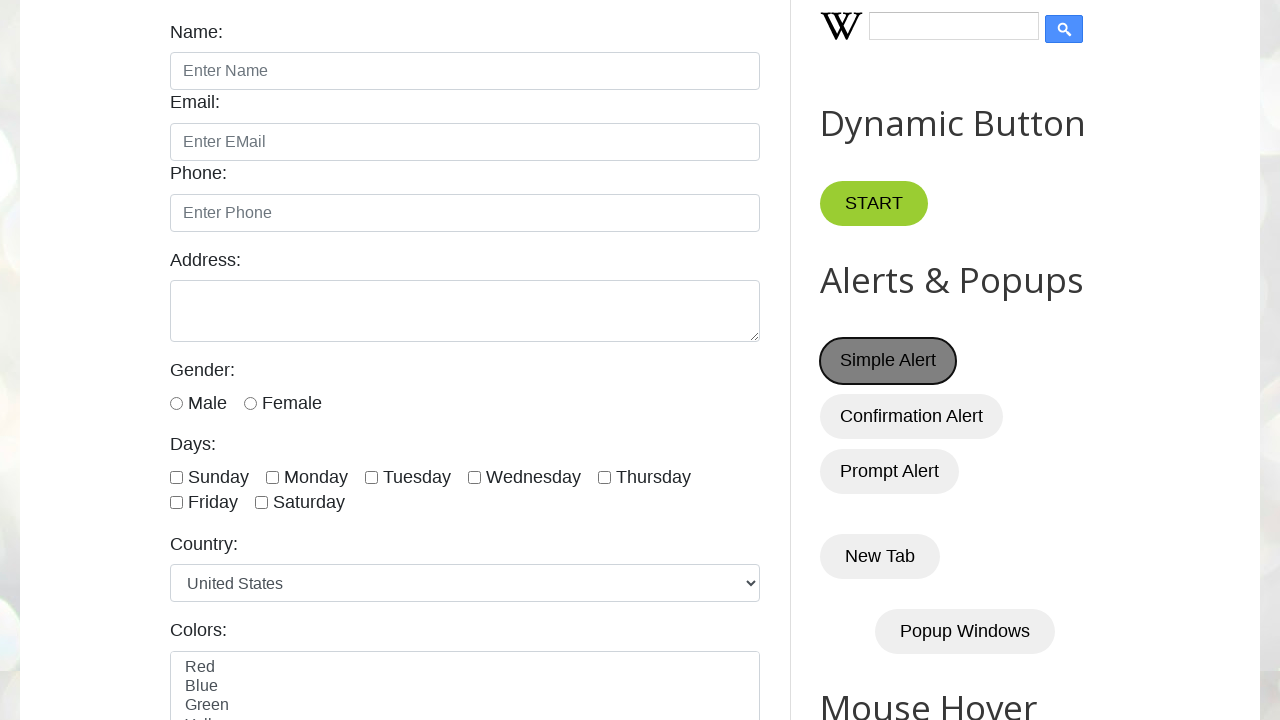

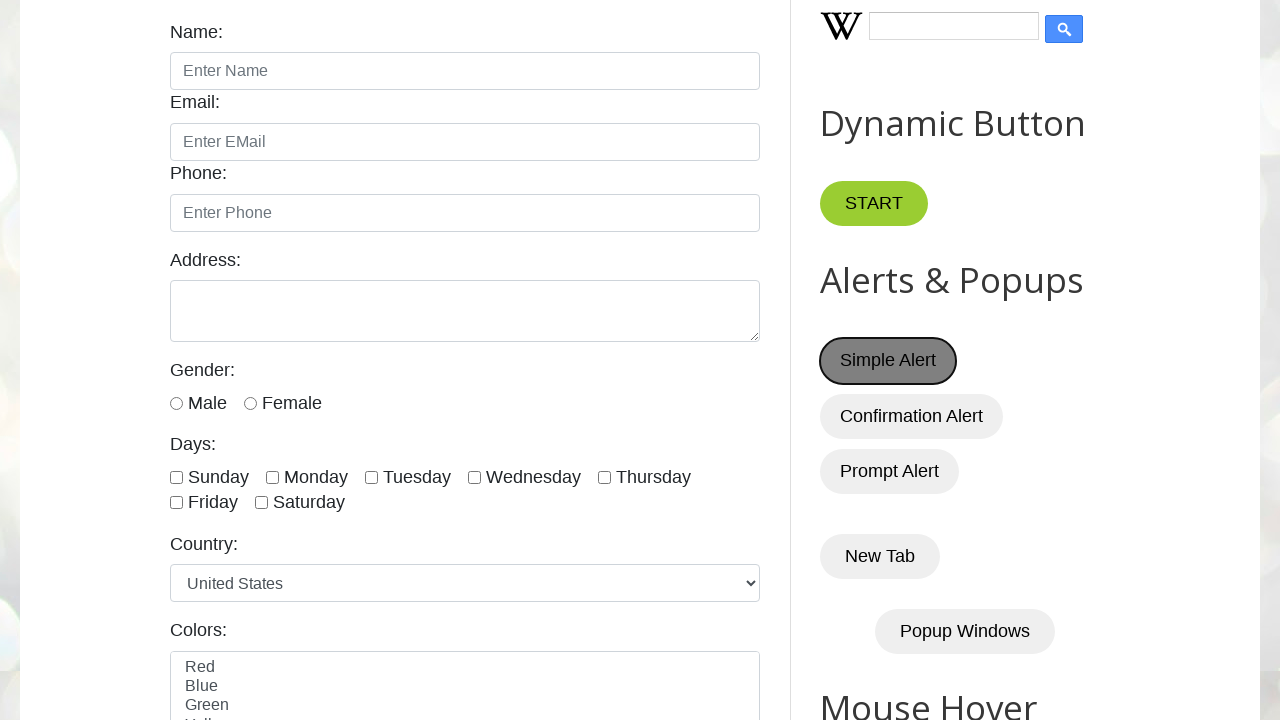